Tests window handling functionality by clicking a link that opens a new window, switching between windows, and verifying content in both windows

Starting URL: https://the-internet.herokuapp.com/

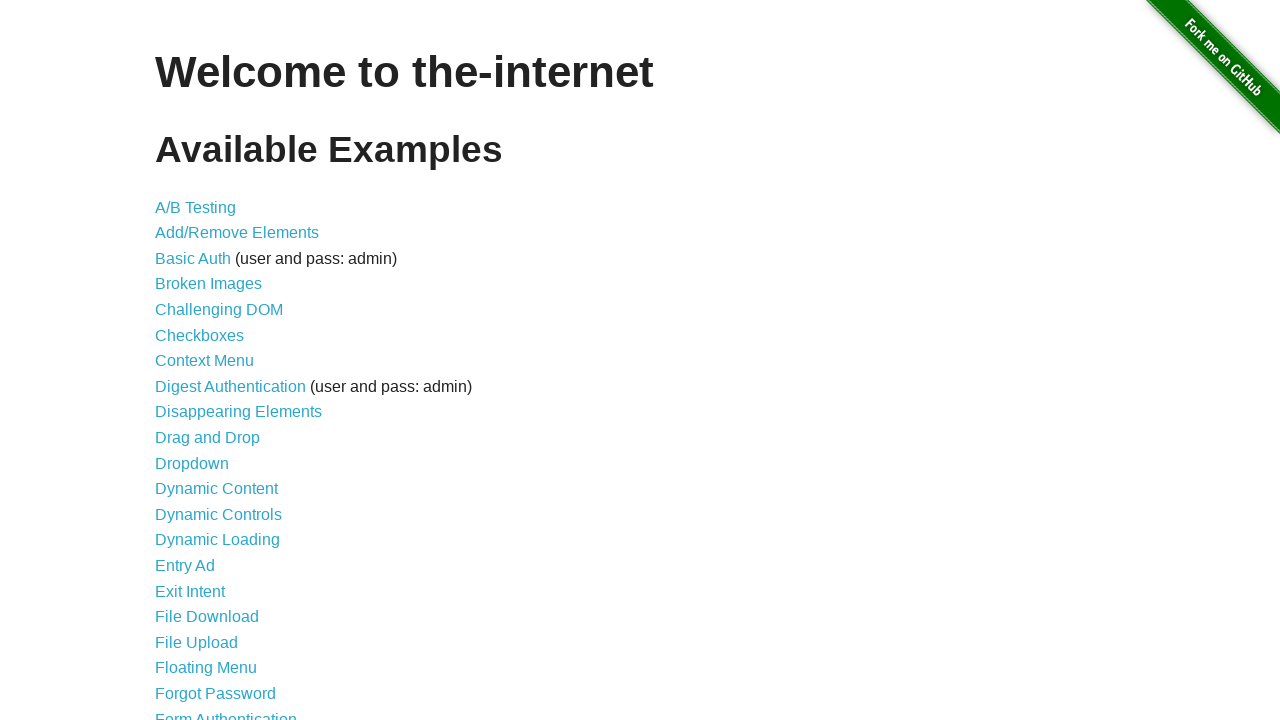

Clicked on 'Multiple Windows' link at (218, 369) on xpath=//a[text()='Multiple Windows']
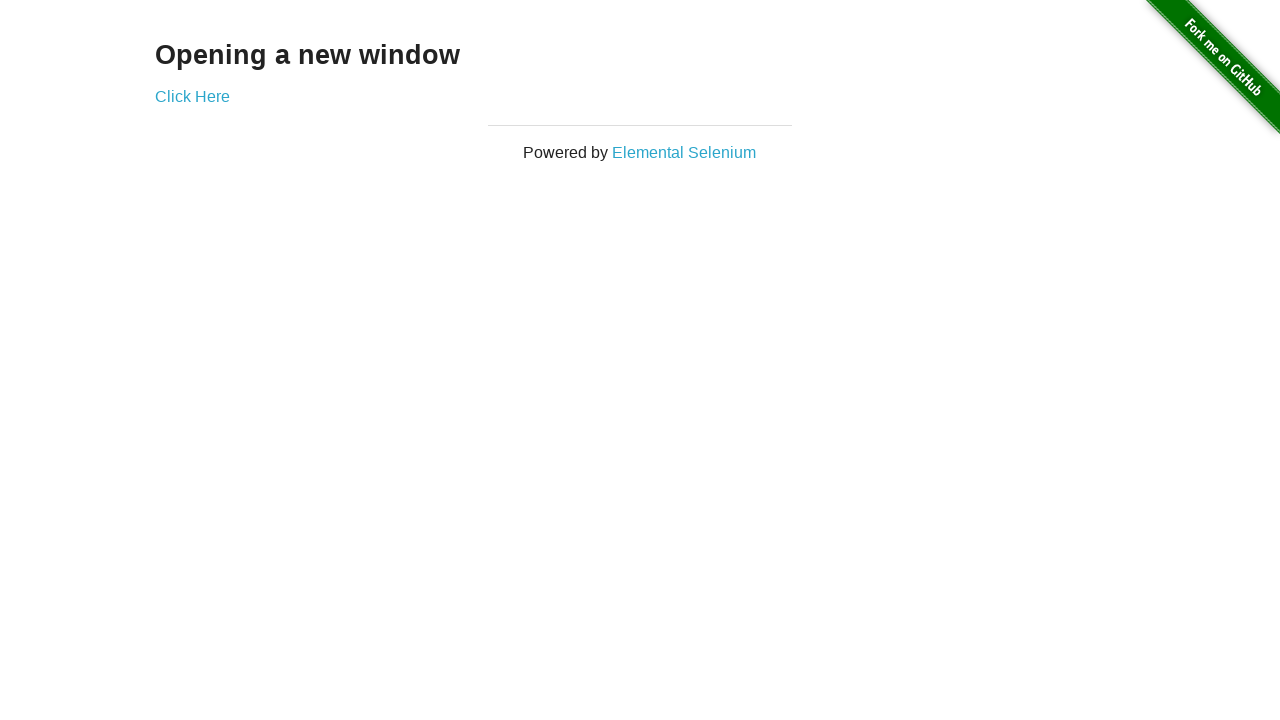

Clicked 'Click Here' link and new window opened at (192, 96) on xpath=//a[text()='Click Here']
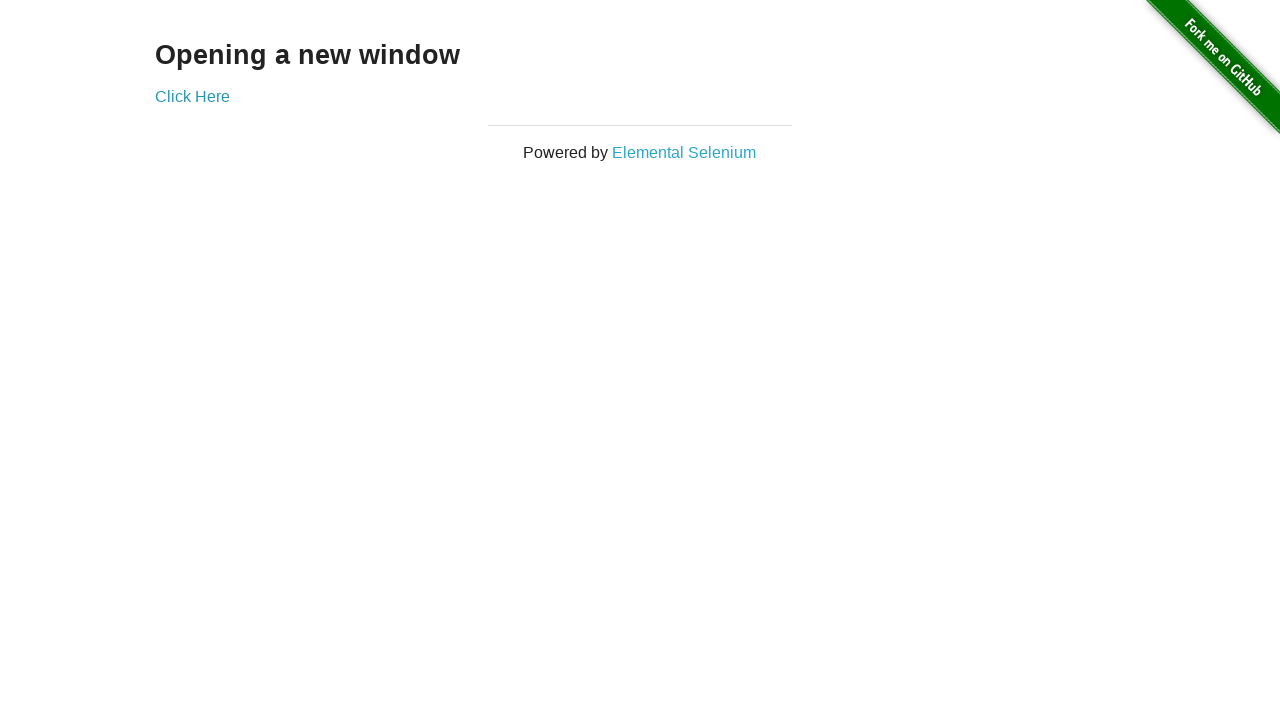

Retrieved text from child window: 'New Window'
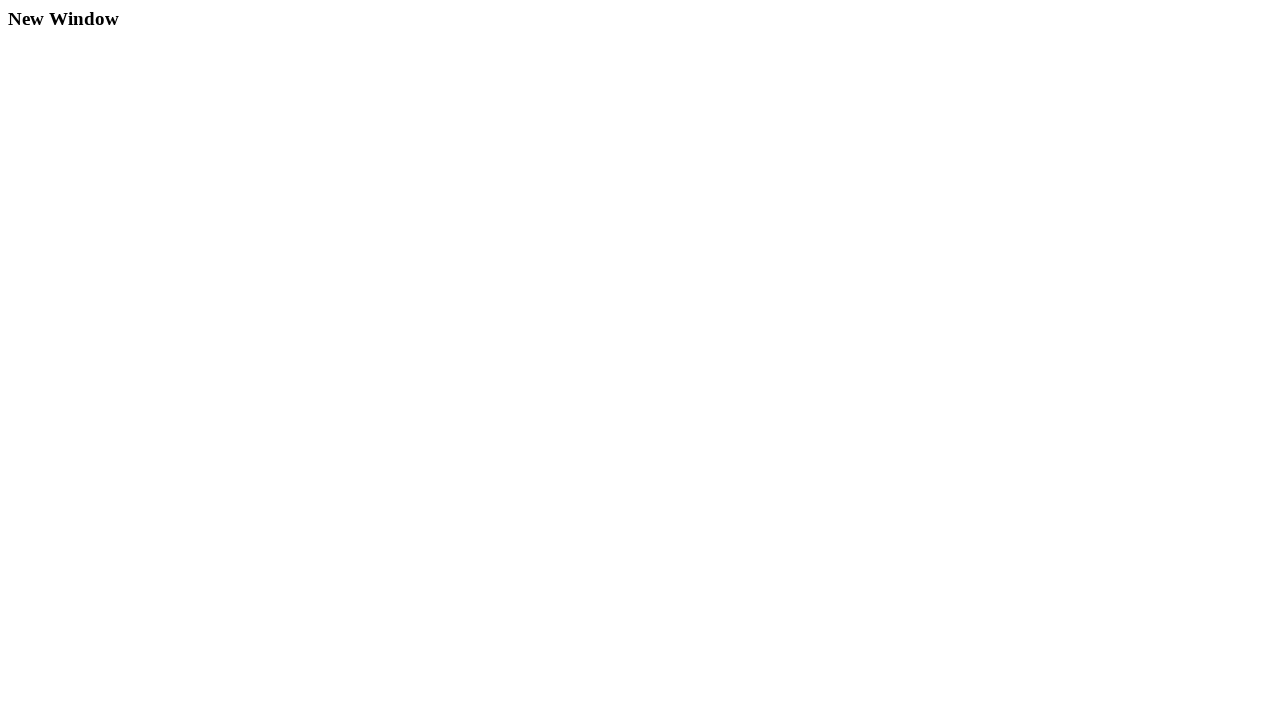

Retrieved text from parent window: 'Opening a new window'
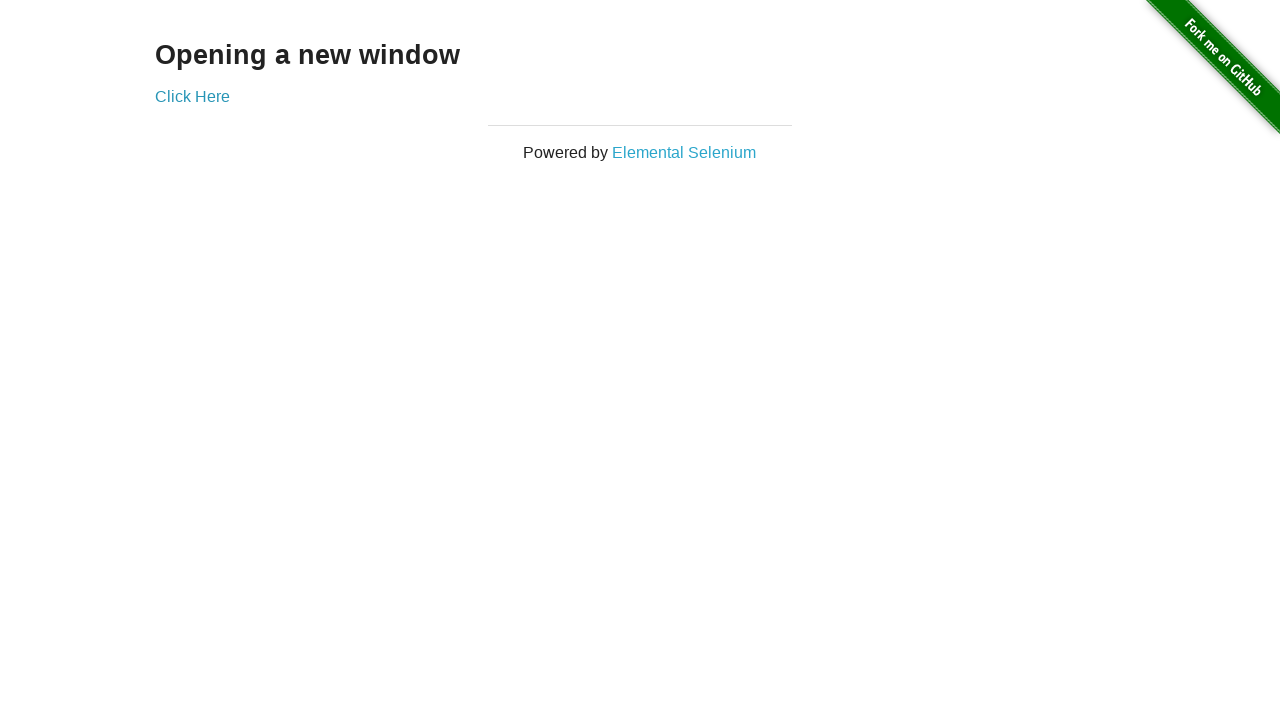

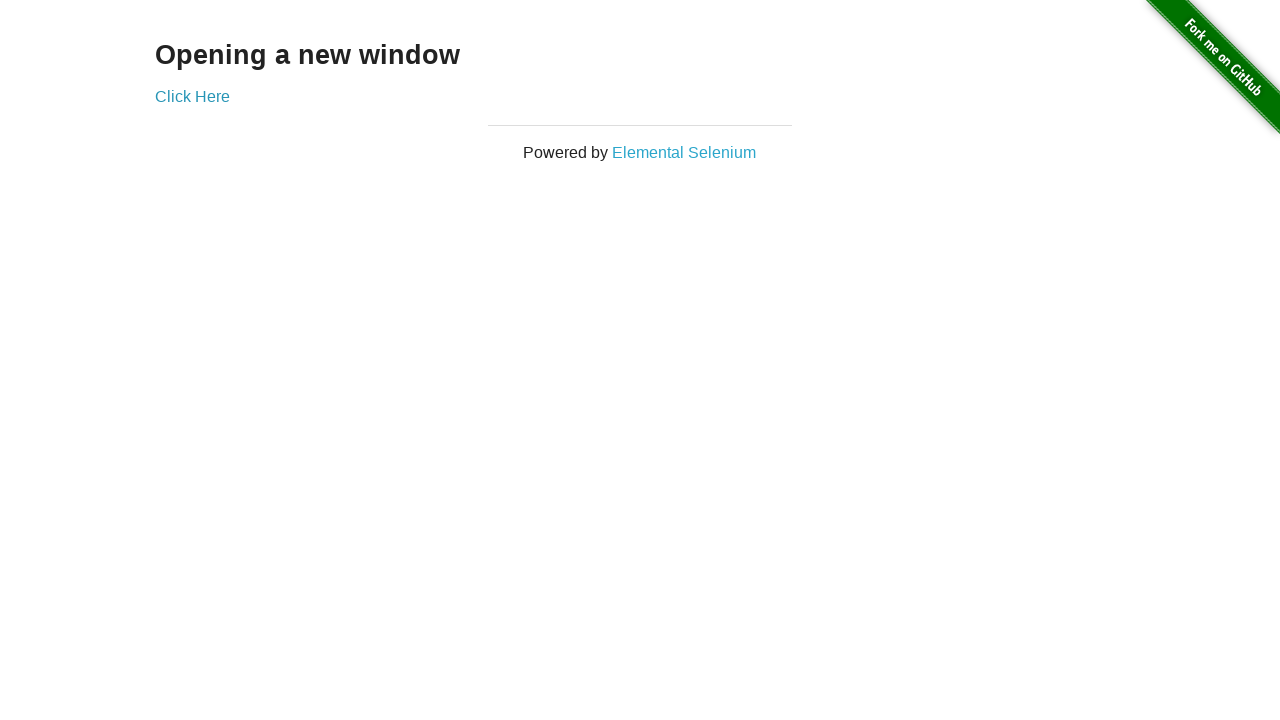